Gets and verifies the "Upload Files" section title text on the page

Starting URL: https://testautomationpractice.blogspot.com/

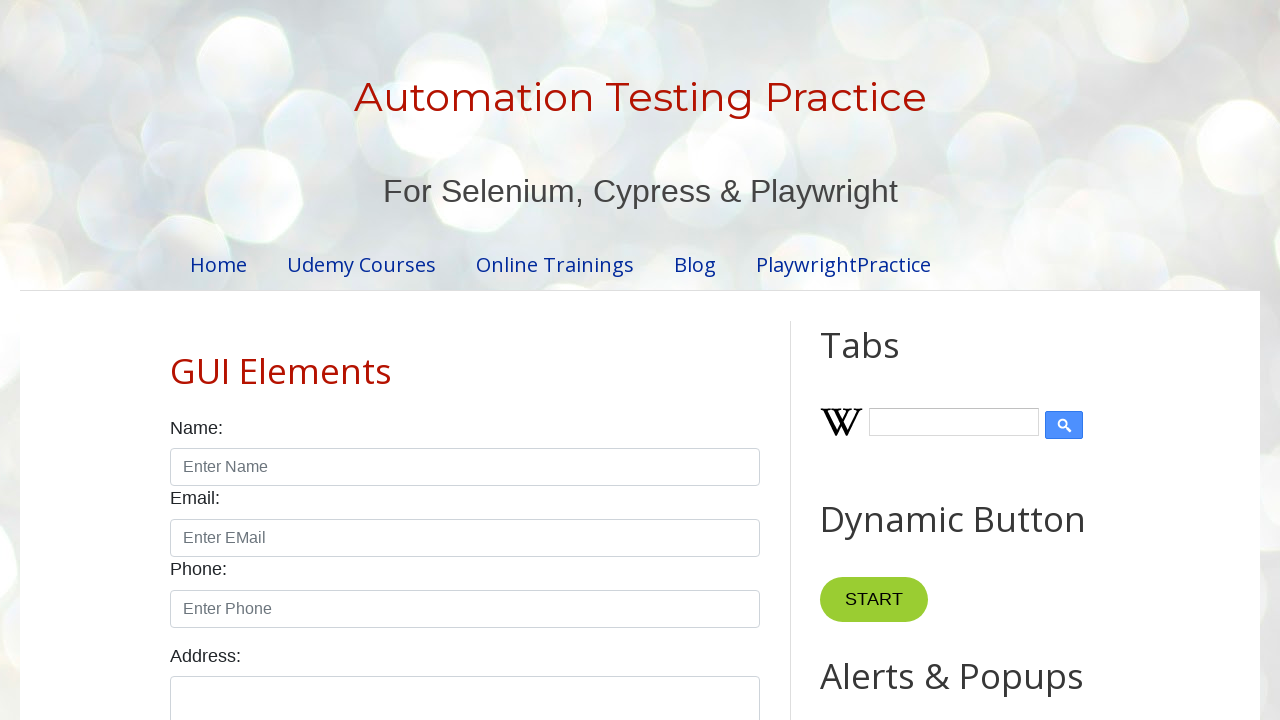

Navigated to testautomationpractice.blogspot.com
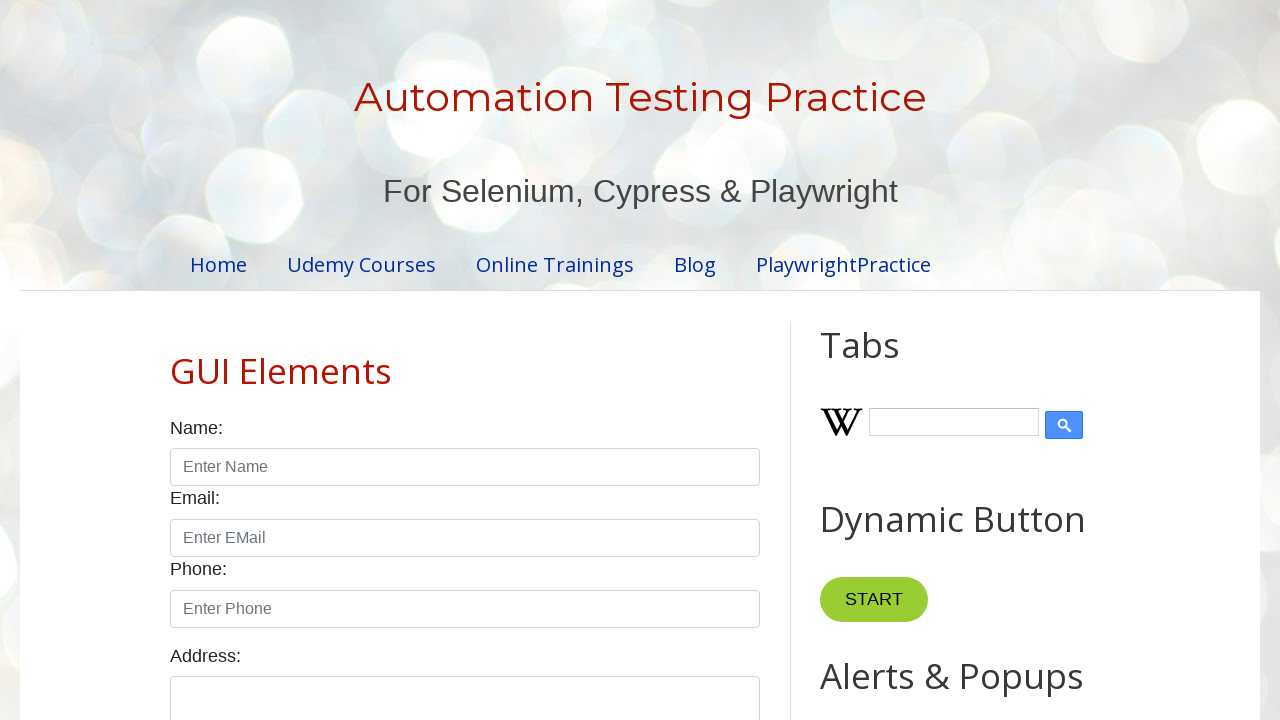

Located the Upload Files title element
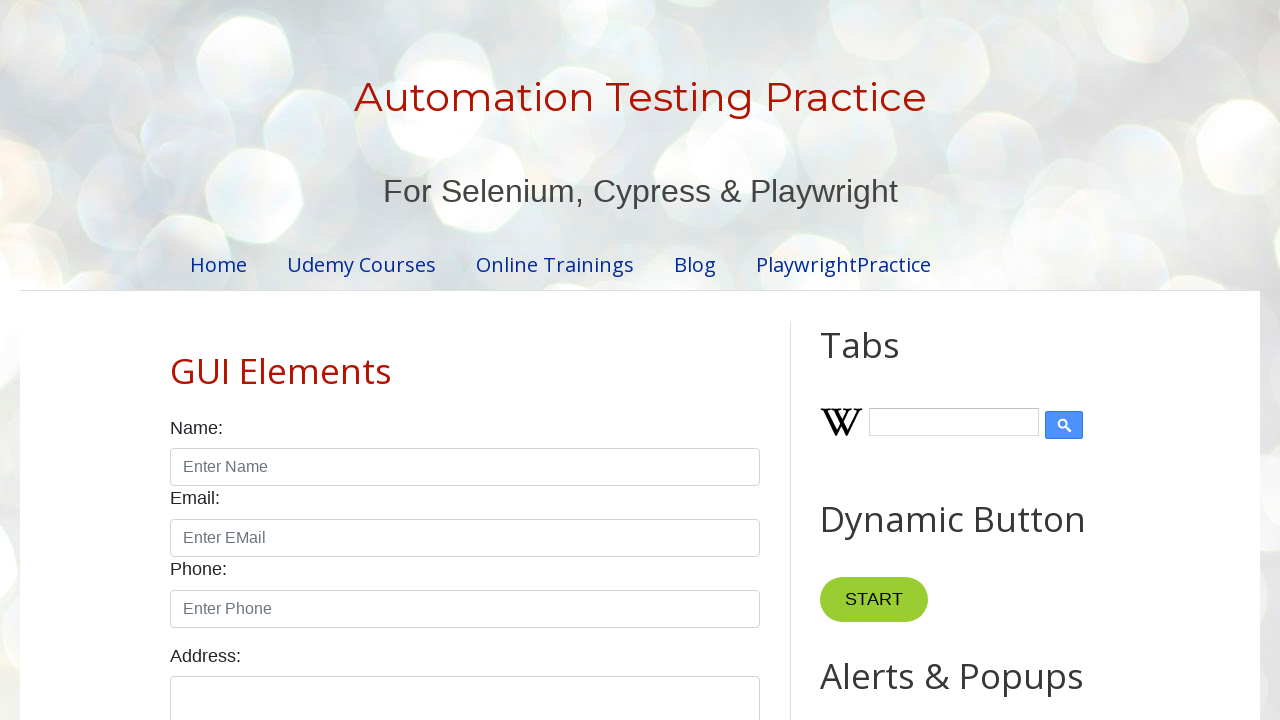

Retrieved title text: 'Upload Files'
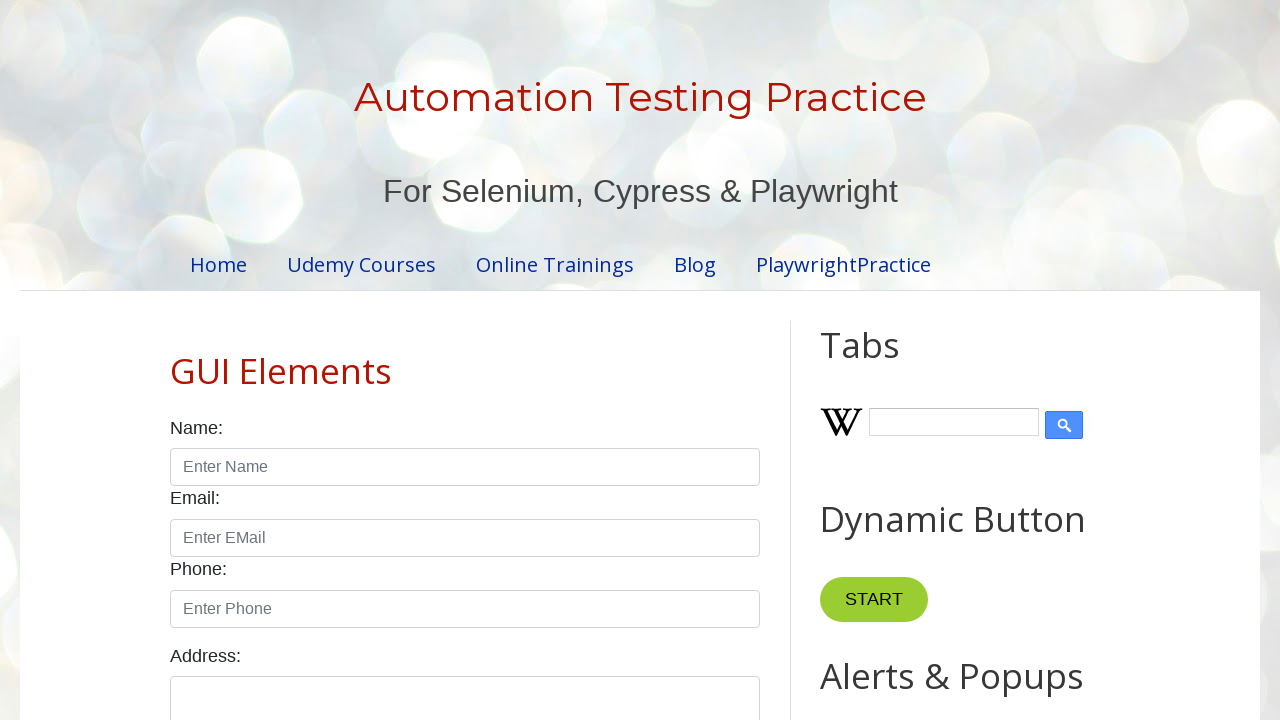

Printed title text to console
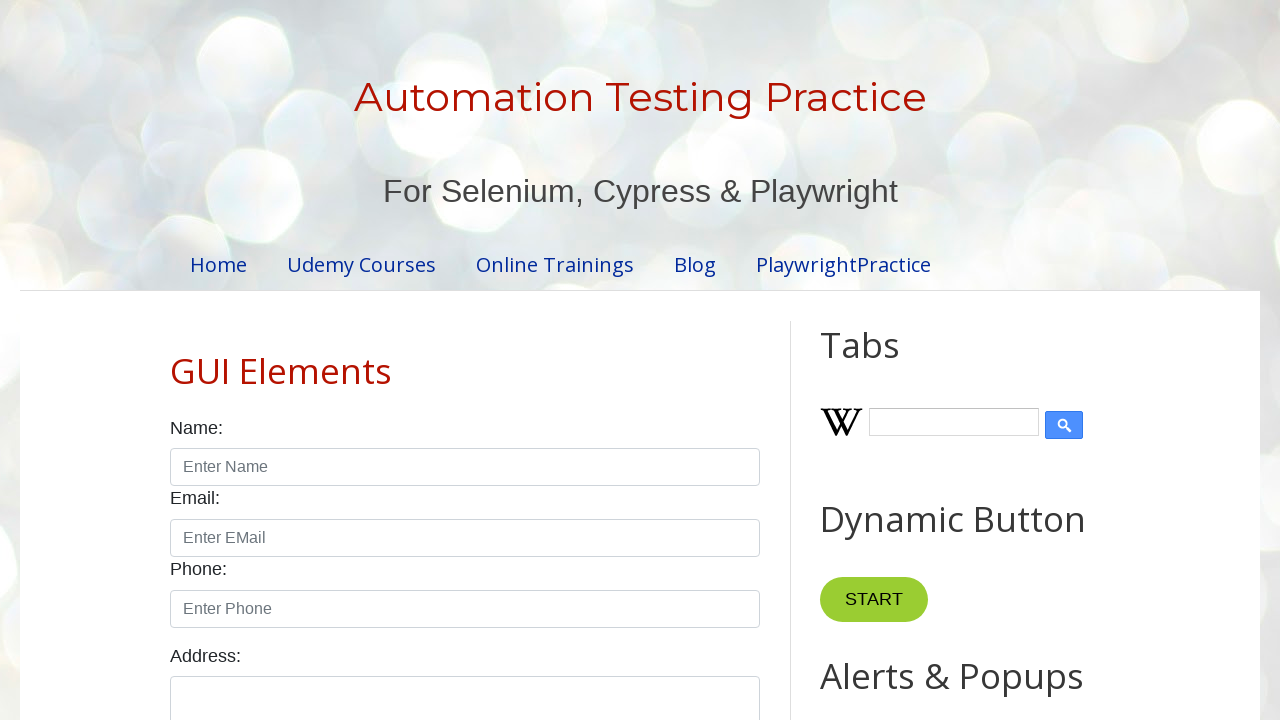

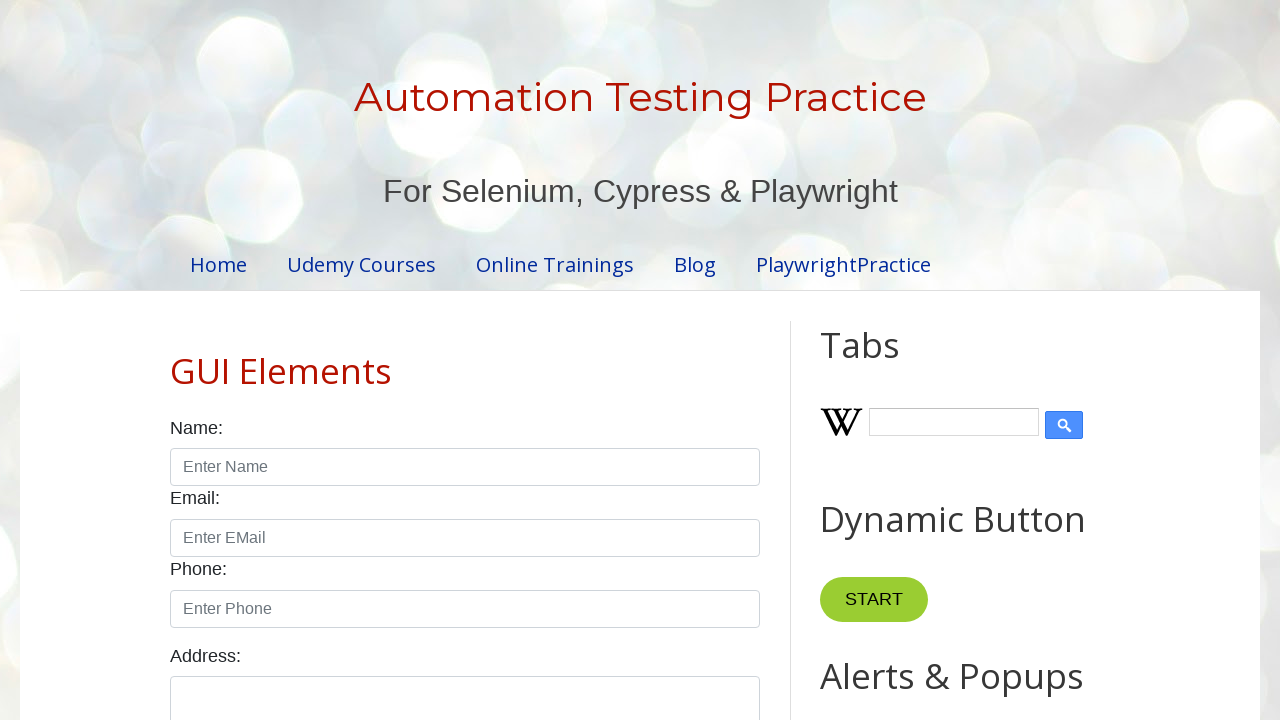